Tests that the todo counter displays the current number of items as they are added

Starting URL: https://demo.playwright.dev/todomvc

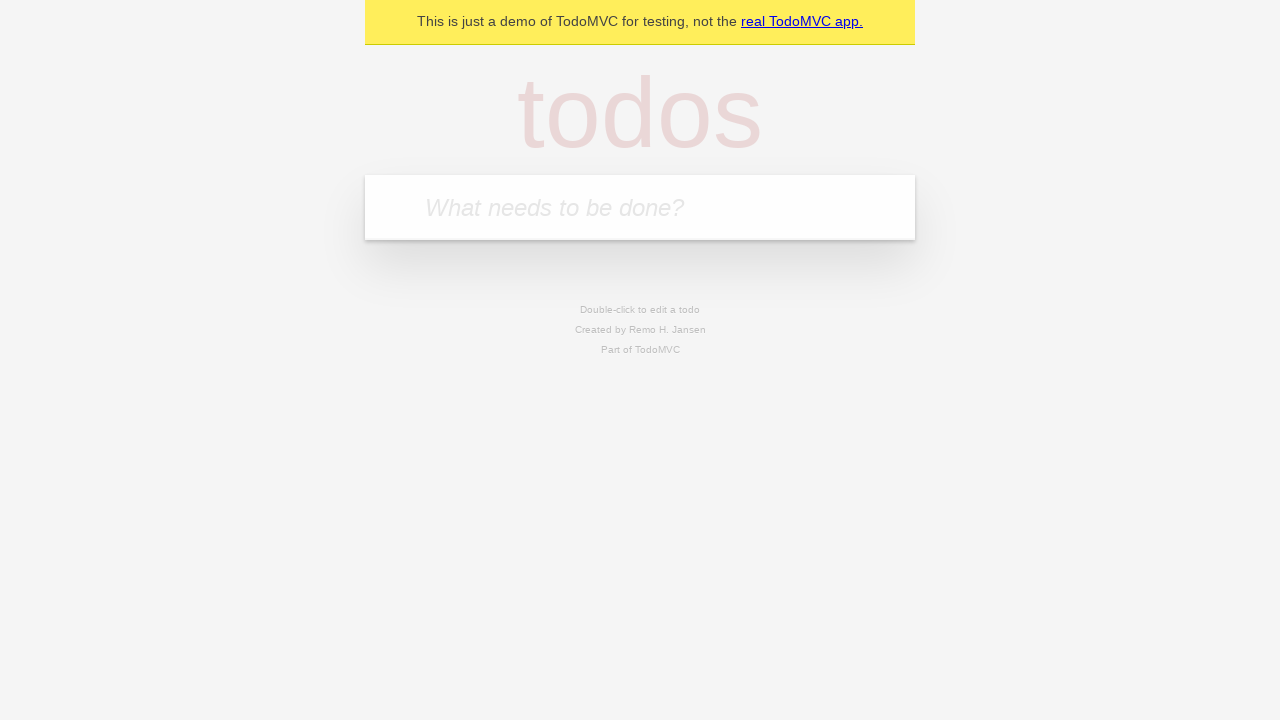

Filled todo input with 'buy some cheese' on internal:attr=[placeholder="What needs to be done?"i]
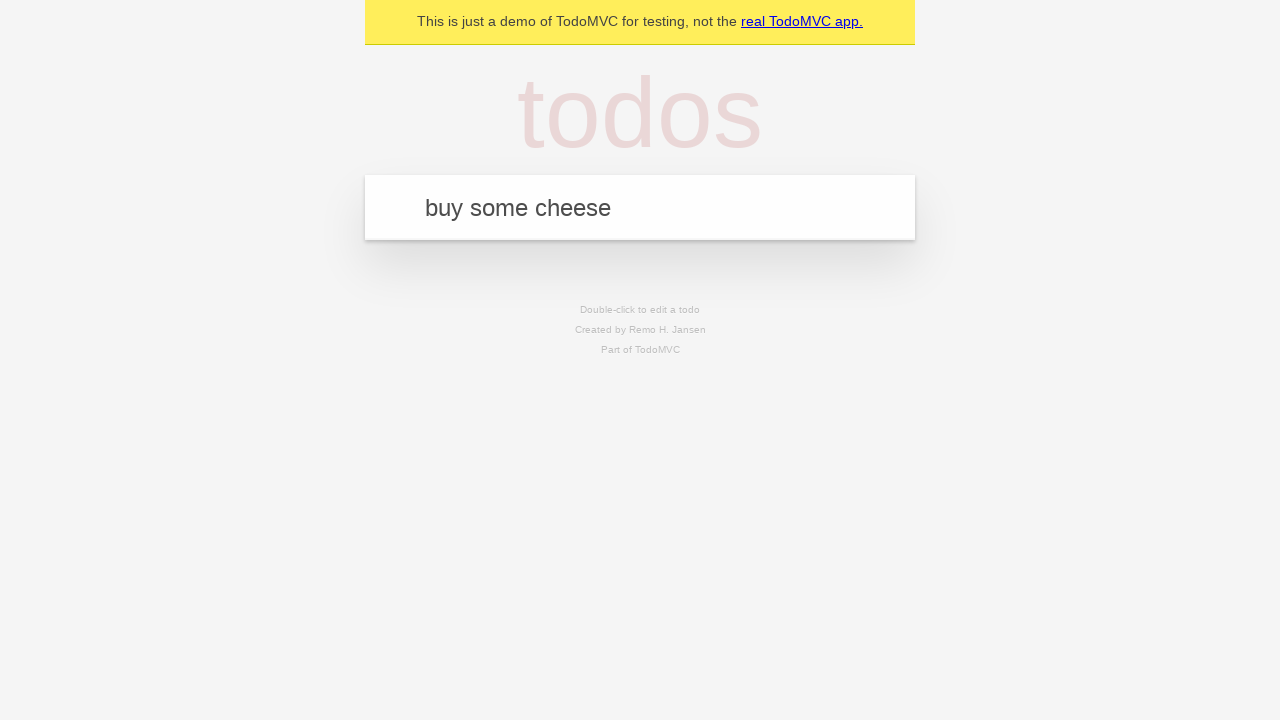

Pressed Enter to add first todo item on internal:attr=[placeholder="What needs to be done?"i]
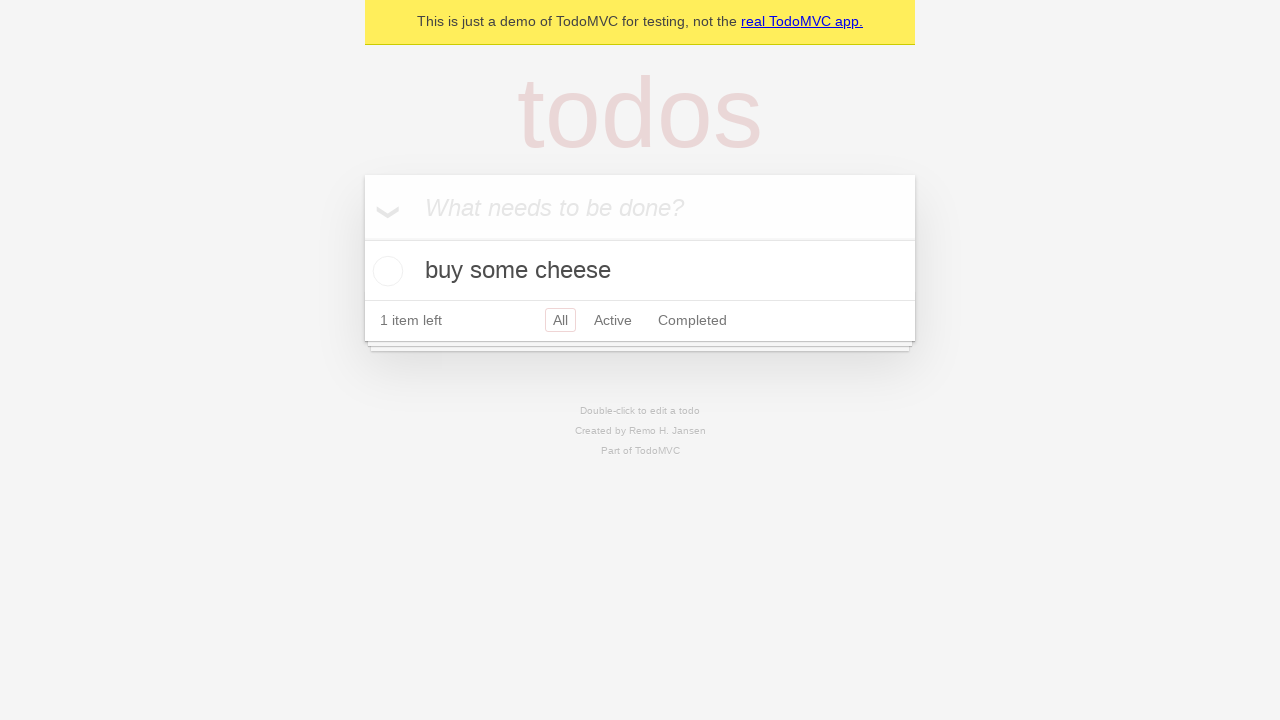

Waited for todo counter to appear
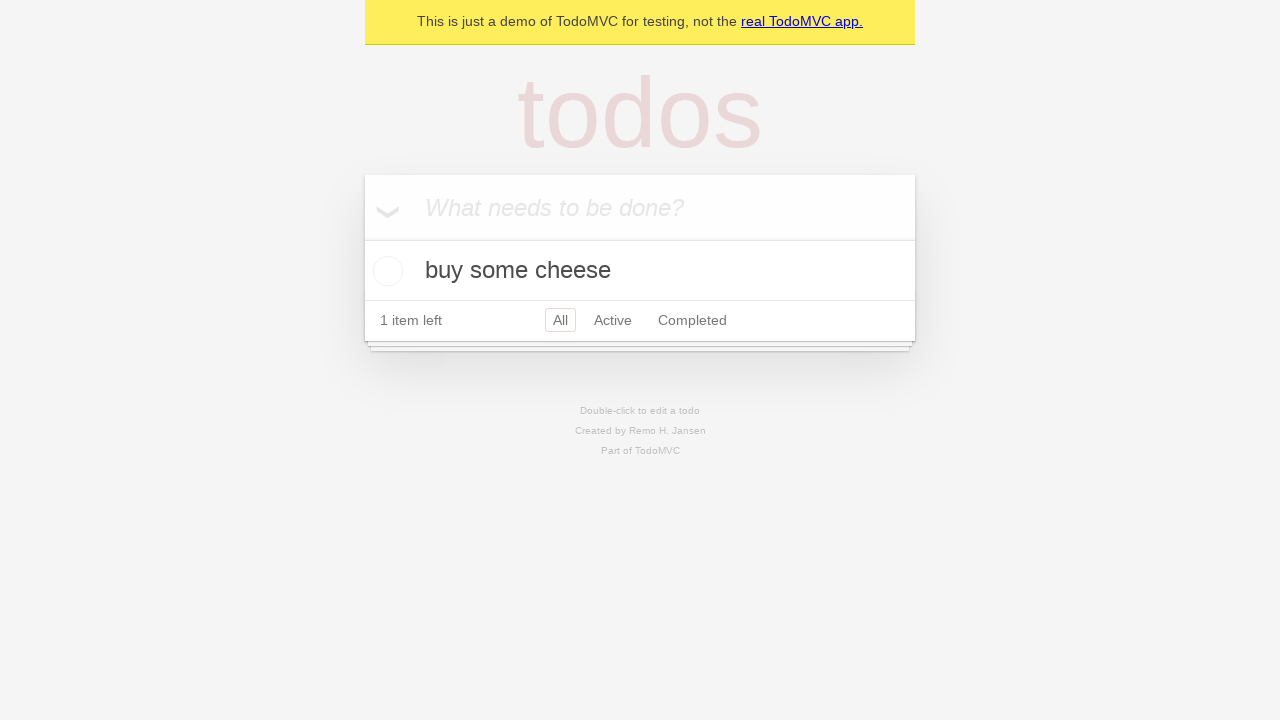

Filled todo input with 'feed the cat' on internal:attr=[placeholder="What needs to be done?"i]
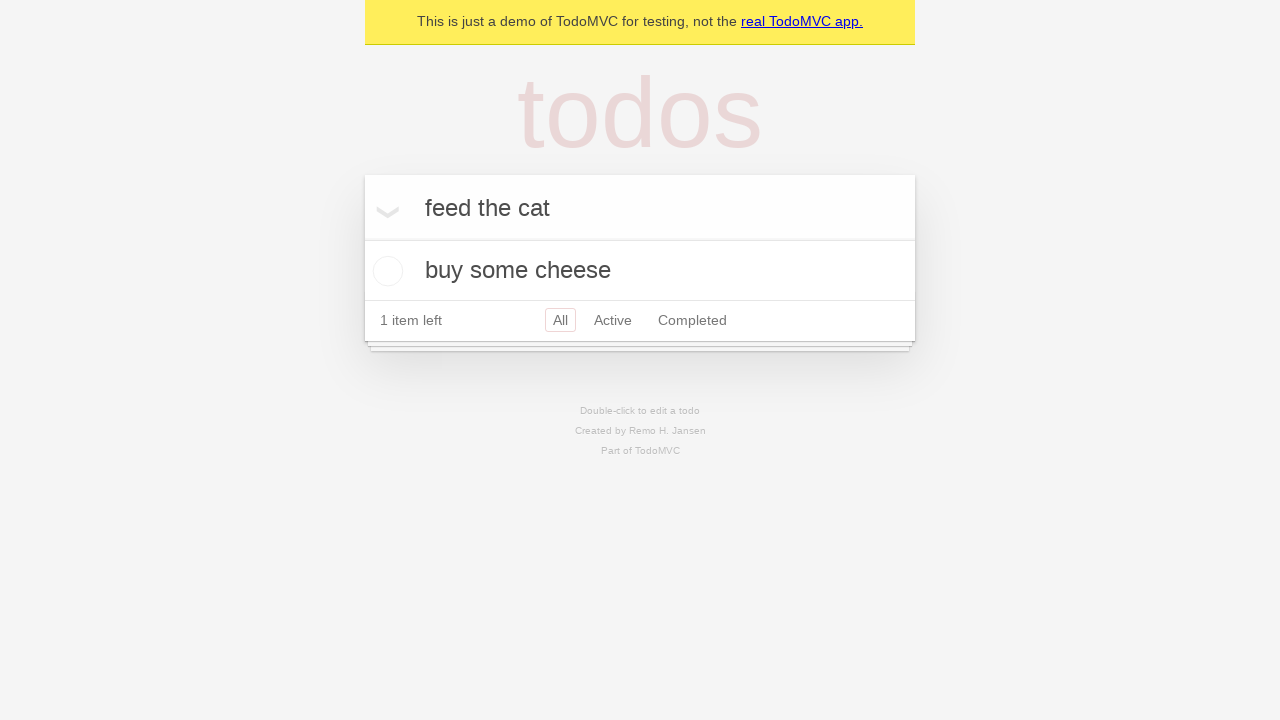

Pressed Enter to add second todo item on internal:attr=[placeholder="What needs to be done?"i]
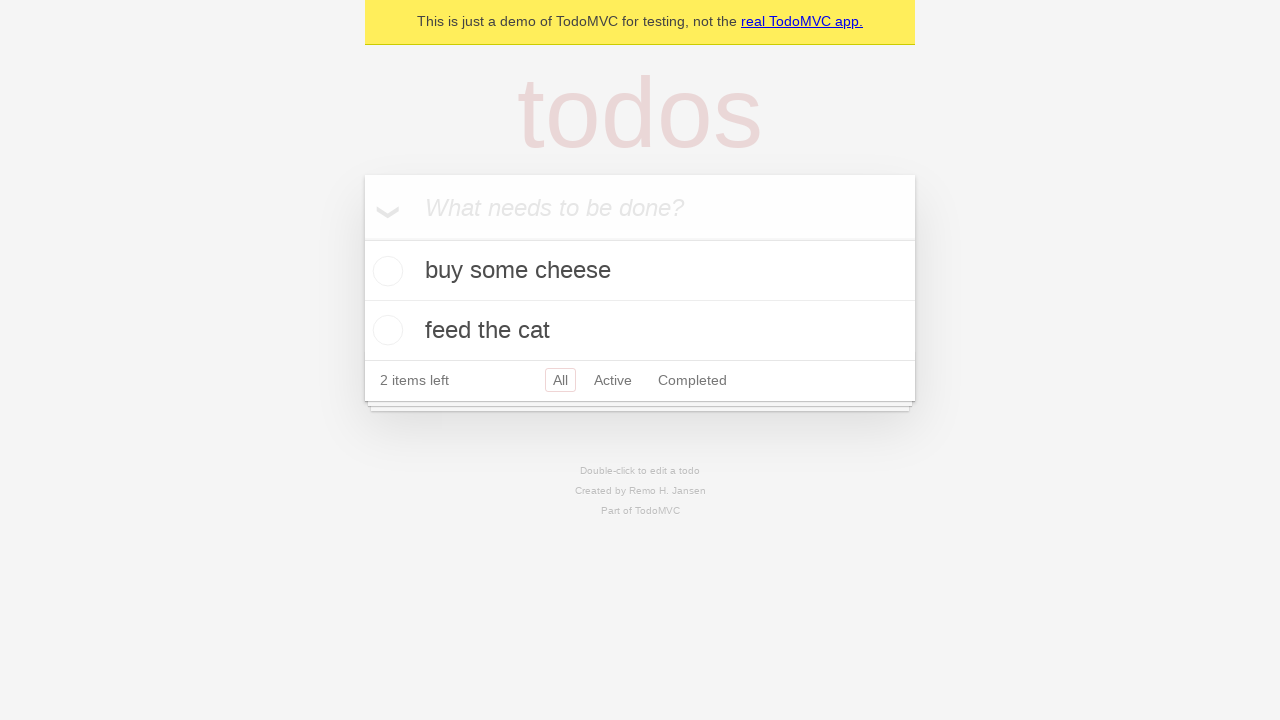

Waited for todo counter to display 2 items
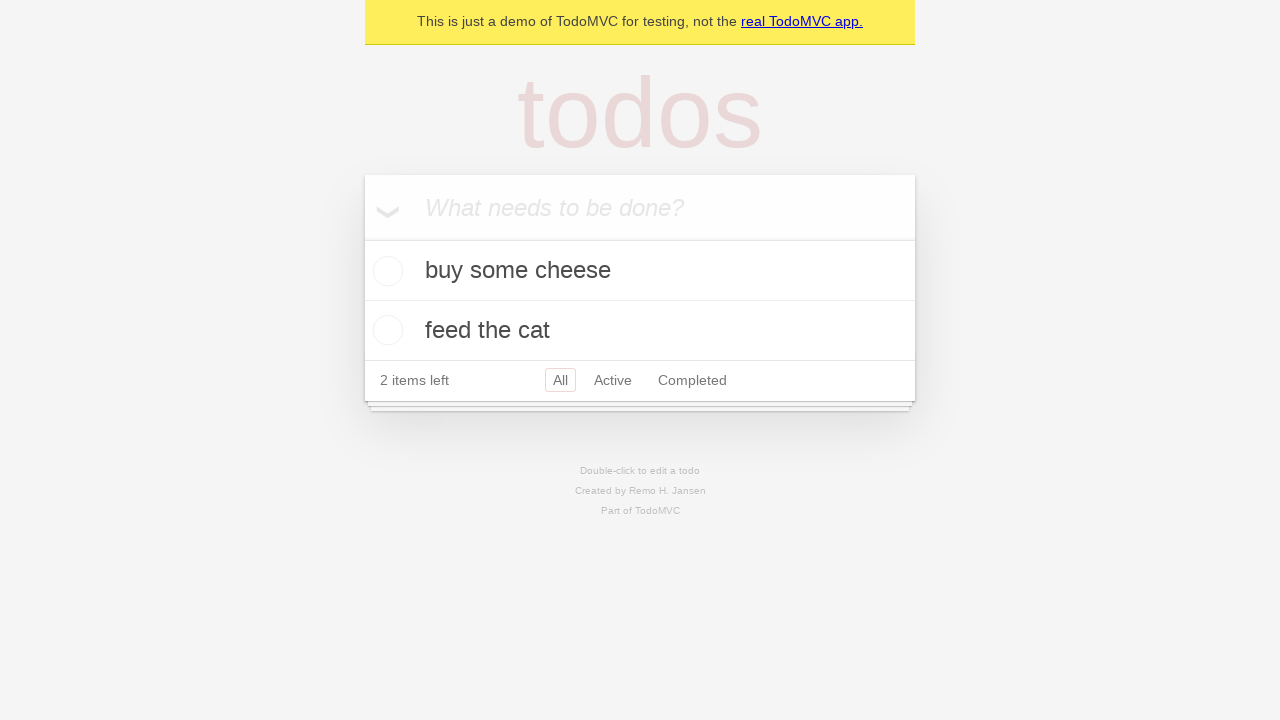

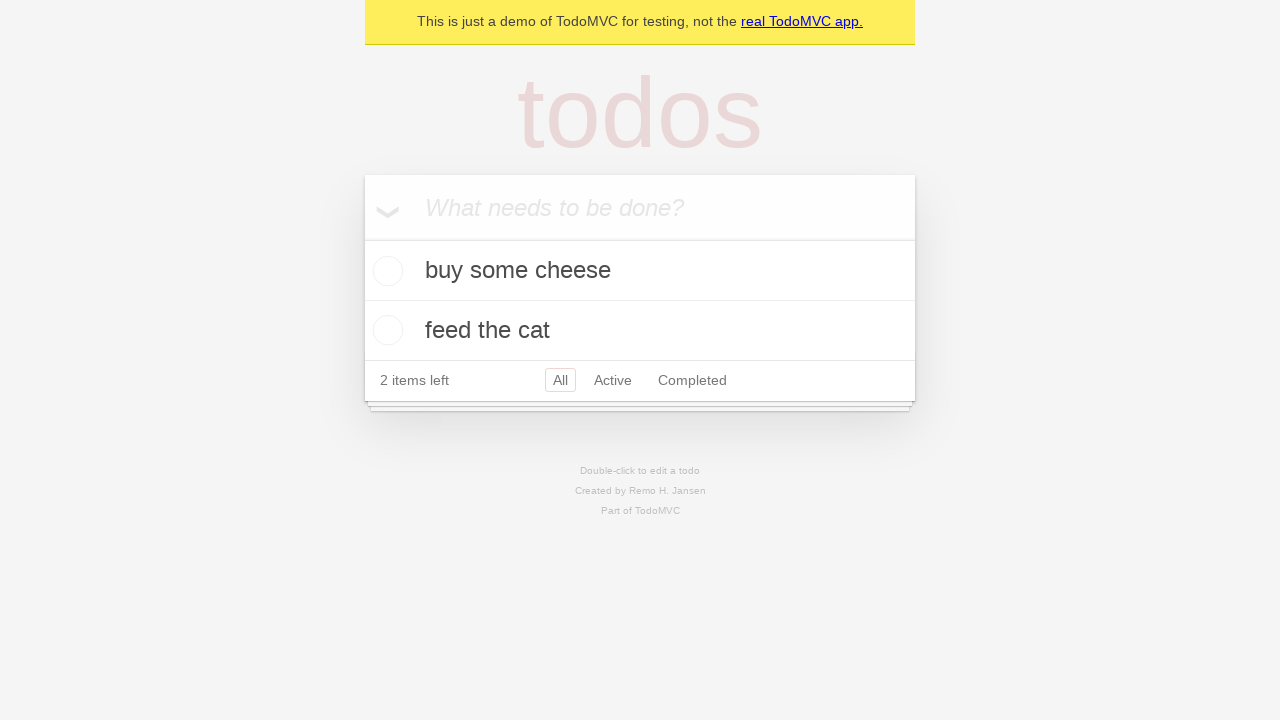